Tests filtering to display only active items by clicking the Active filter link

Starting URL: https://demo.playwright.dev/todomvc

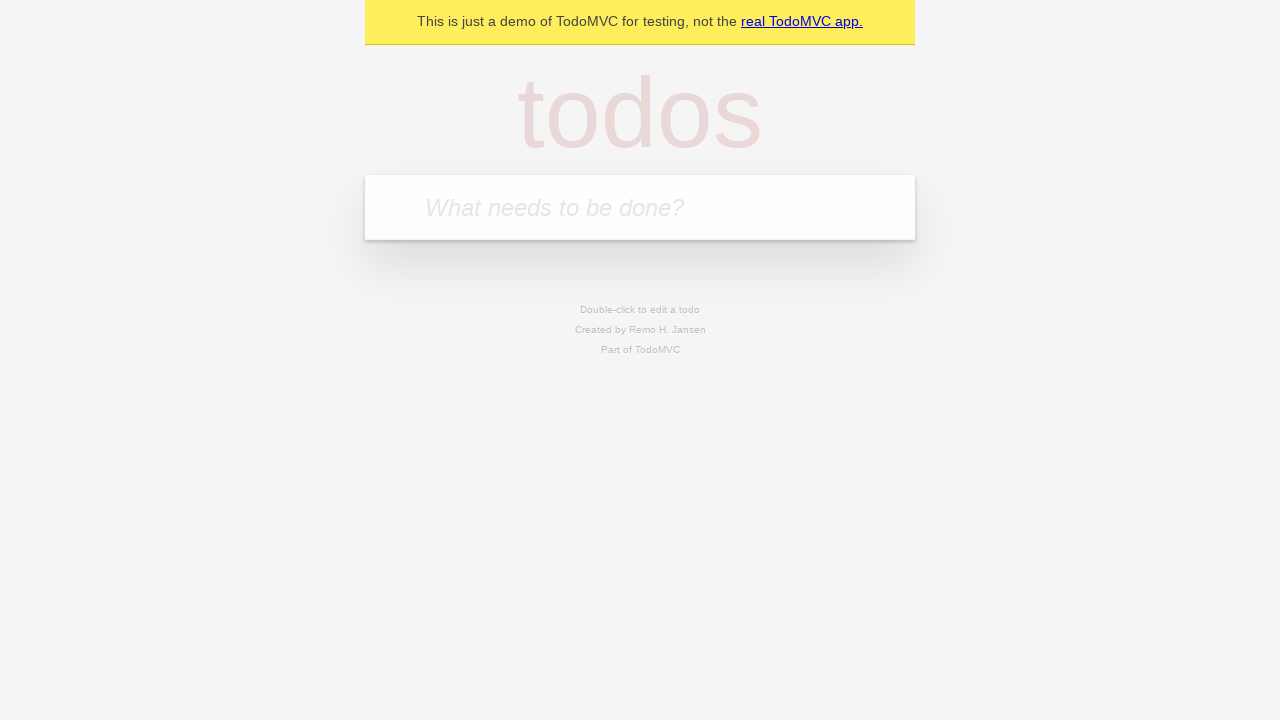

Filled todo input with 'buy some cheese' on internal:attr=[placeholder="What needs to be done?"i]
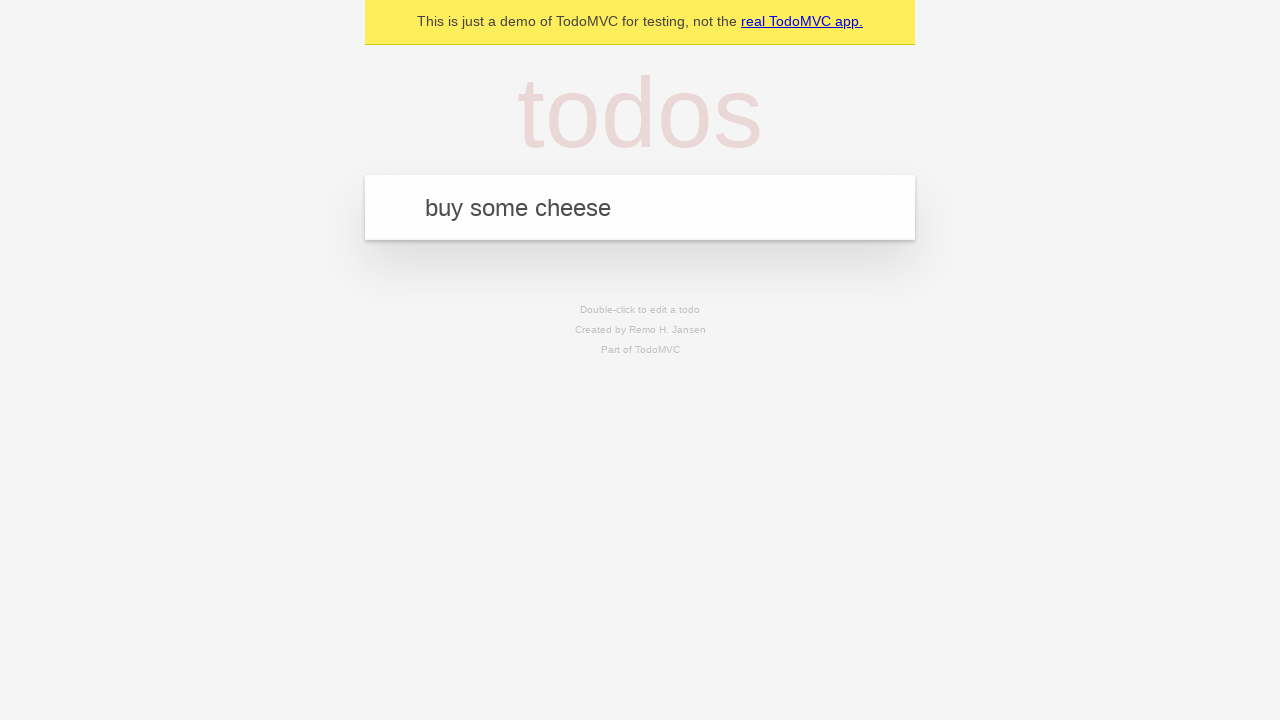

Pressed Enter to add first todo on internal:attr=[placeholder="What needs to be done?"i]
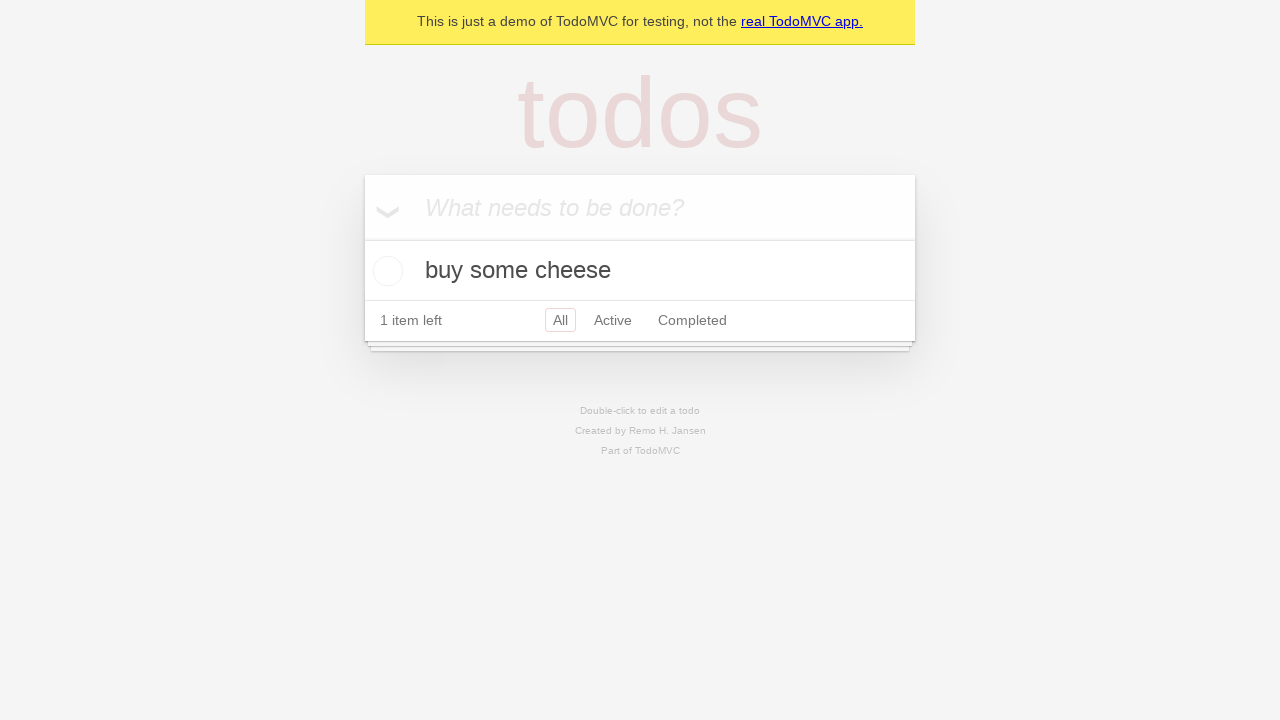

Filled todo input with 'feed the cat' on internal:attr=[placeholder="What needs to be done?"i]
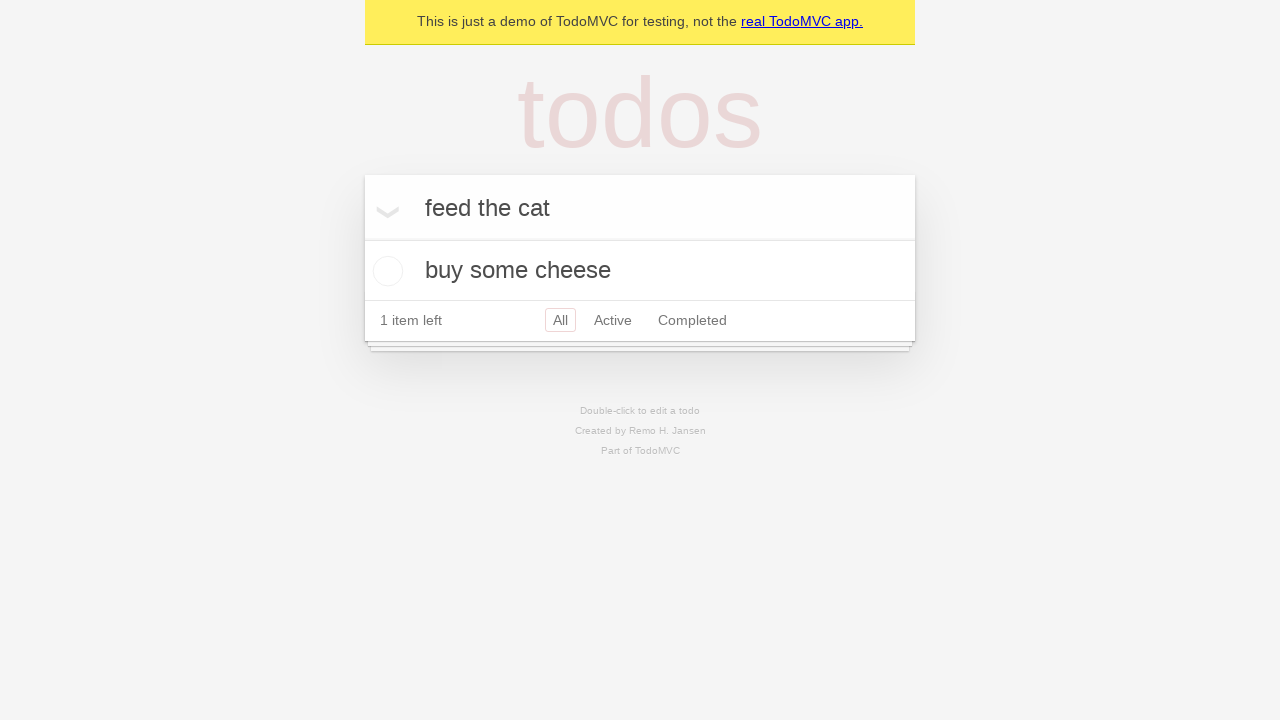

Pressed Enter to add second todo on internal:attr=[placeholder="What needs to be done?"i]
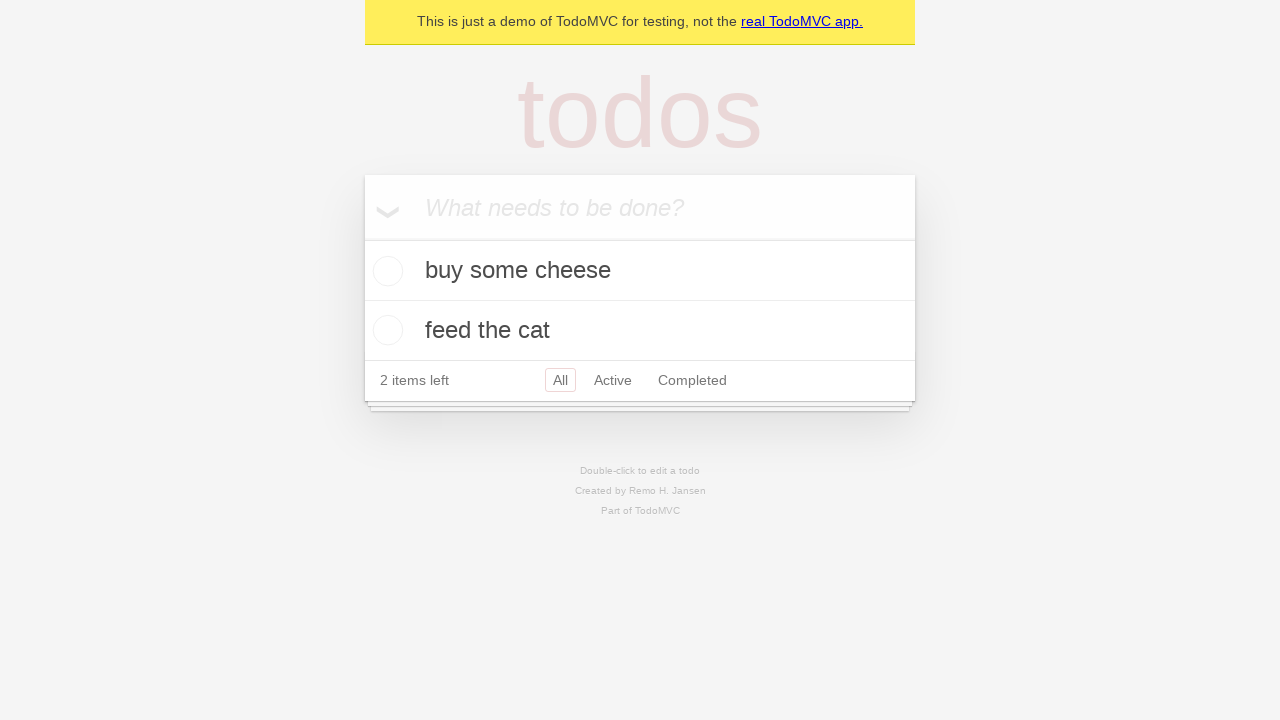

Filled todo input with 'book a doctors appointment' on internal:attr=[placeholder="What needs to be done?"i]
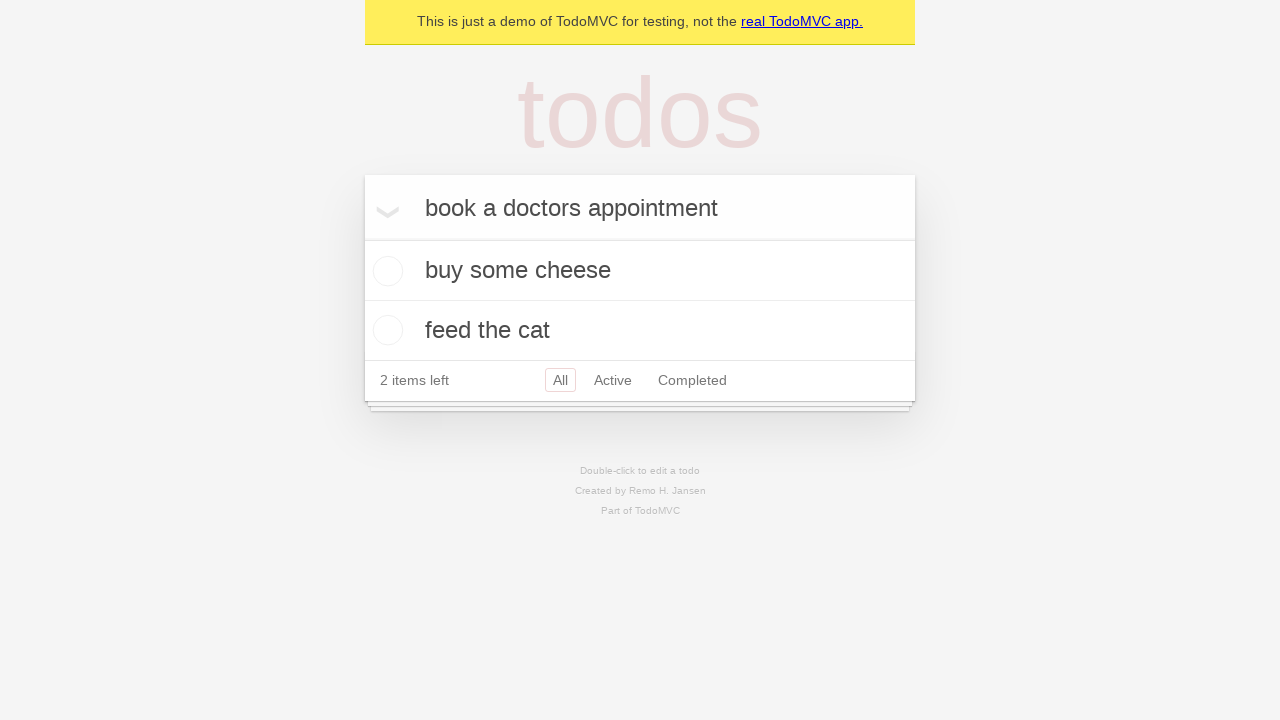

Pressed Enter to add third todo on internal:attr=[placeholder="What needs to be done?"i]
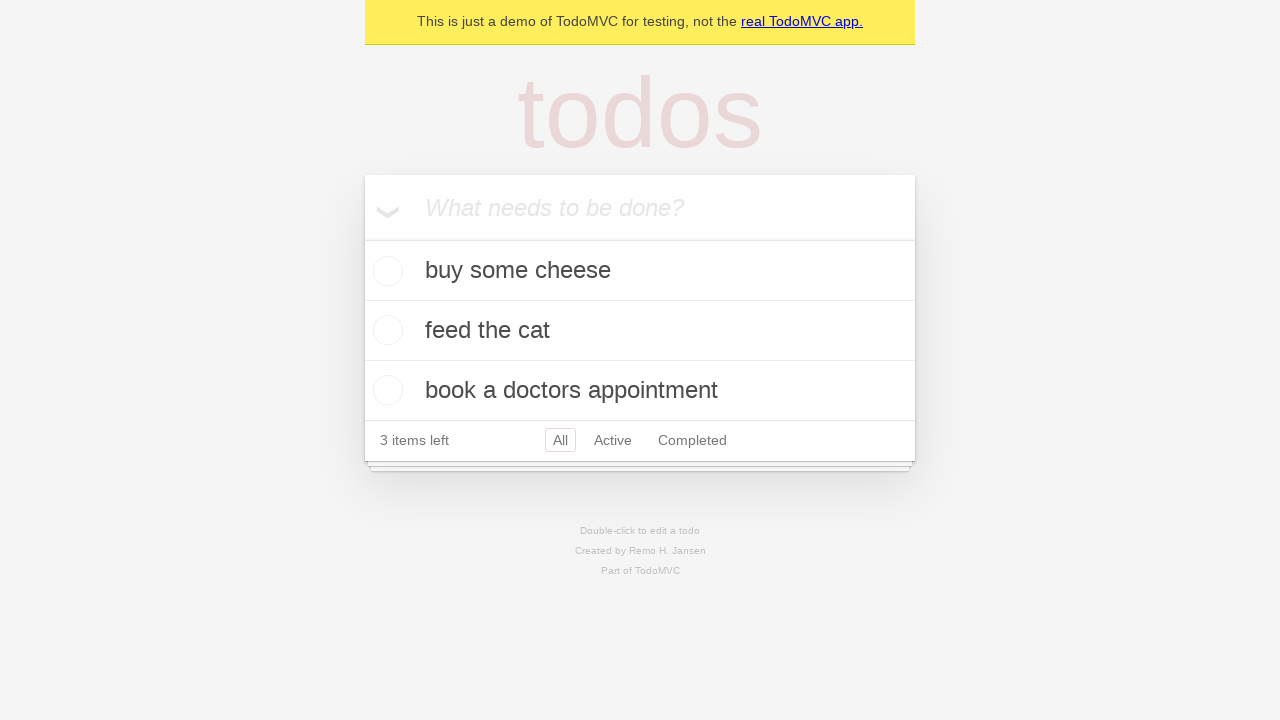

Waited for third todo item to appear
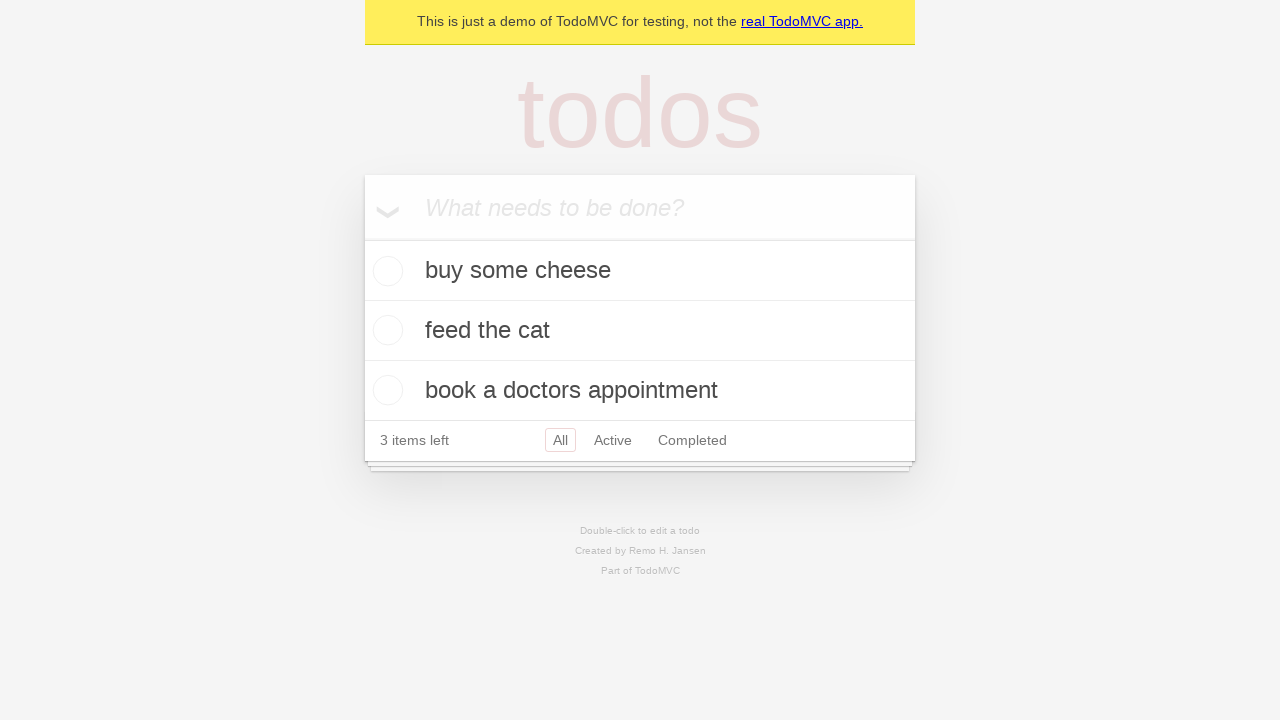

Checked the second todo item to mark it complete at (385, 330) on internal:testid=[data-testid="todo-item"s] >> nth=1 >> internal:role=checkbox
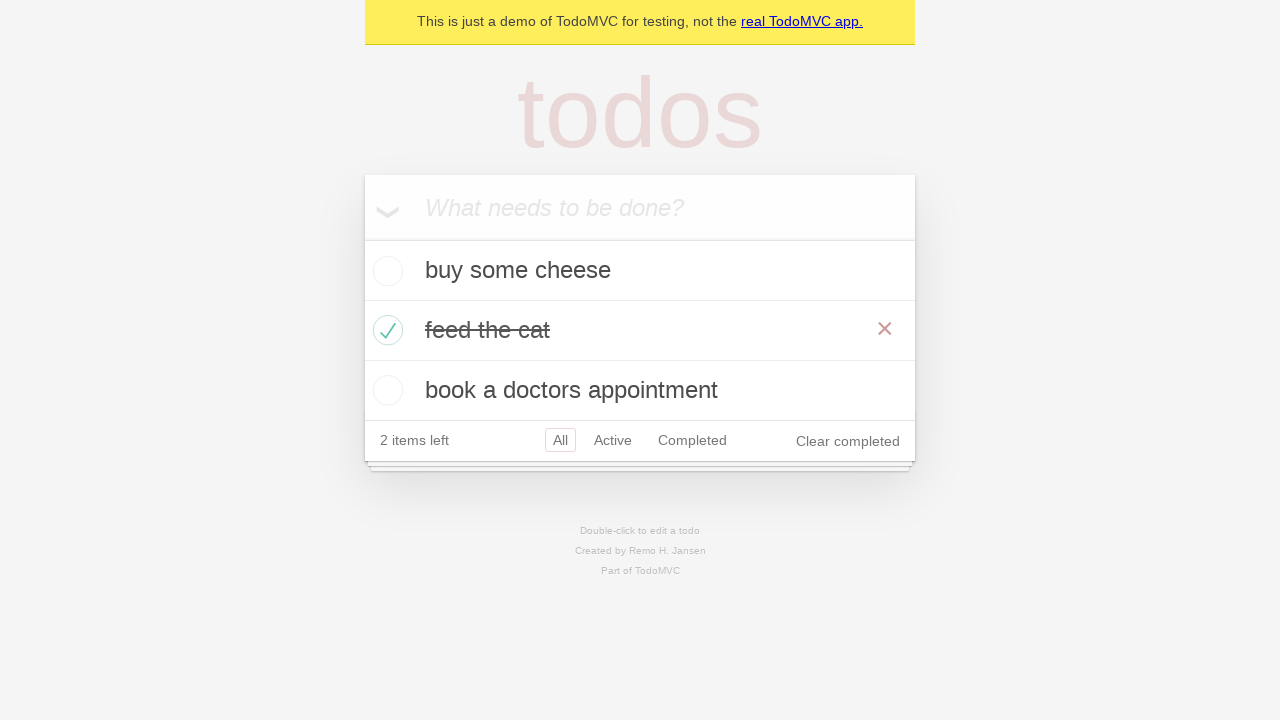

Clicked Active filter link to display only active items at (613, 440) on internal:role=link[name="Active"i]
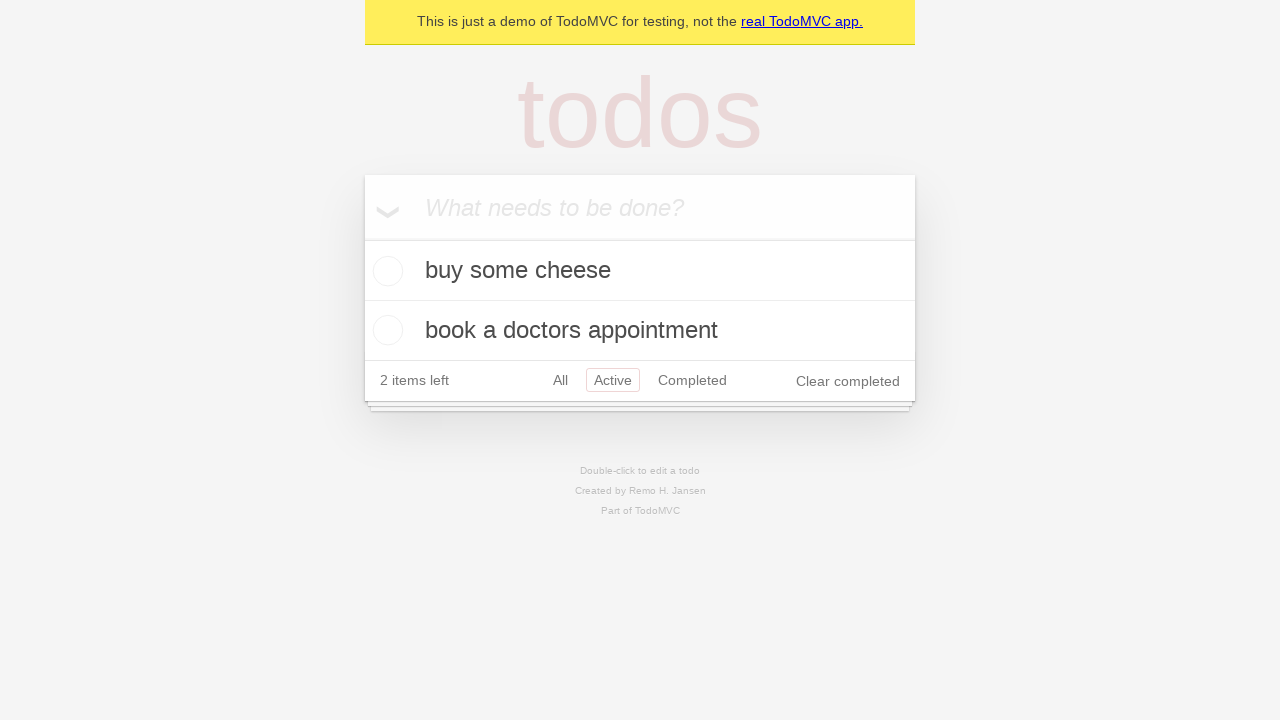

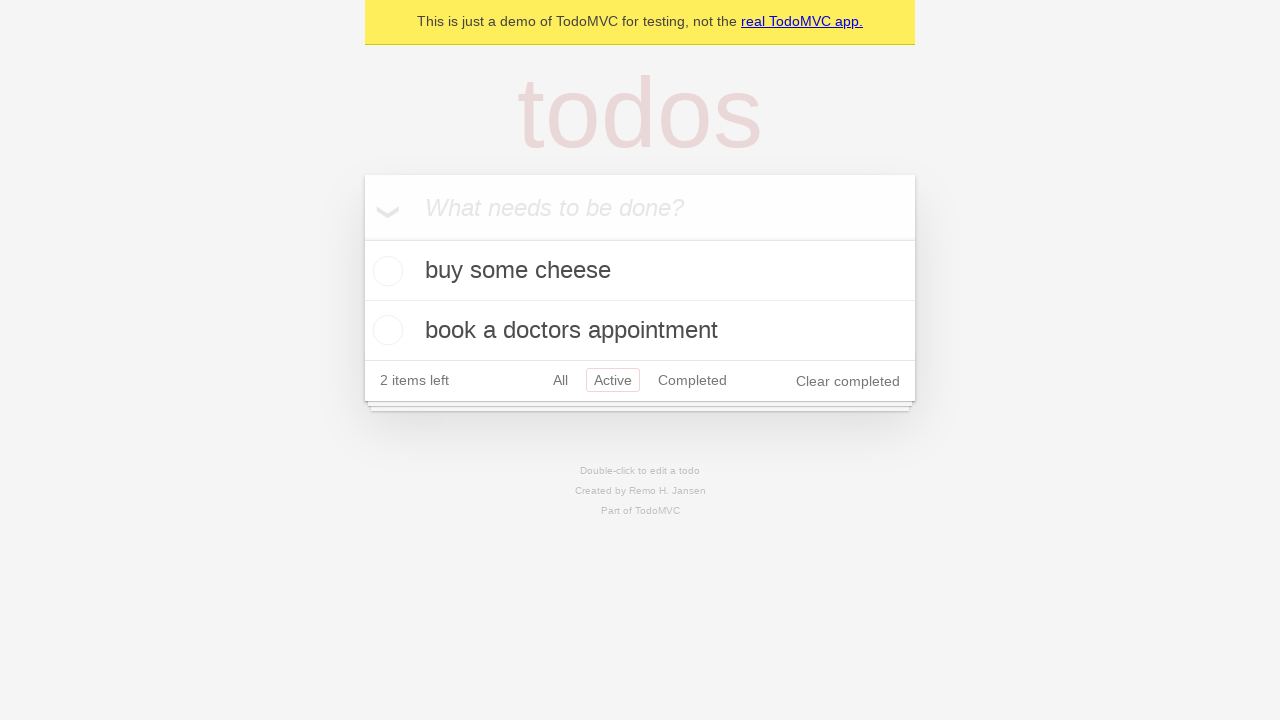